Tests that specific text content (business name, contact info, address) appears on multiple pages of the Frisör Saxé website.

Starting URL: https://ntig-uppsala.github.io/Frisor-Saxe/index.html

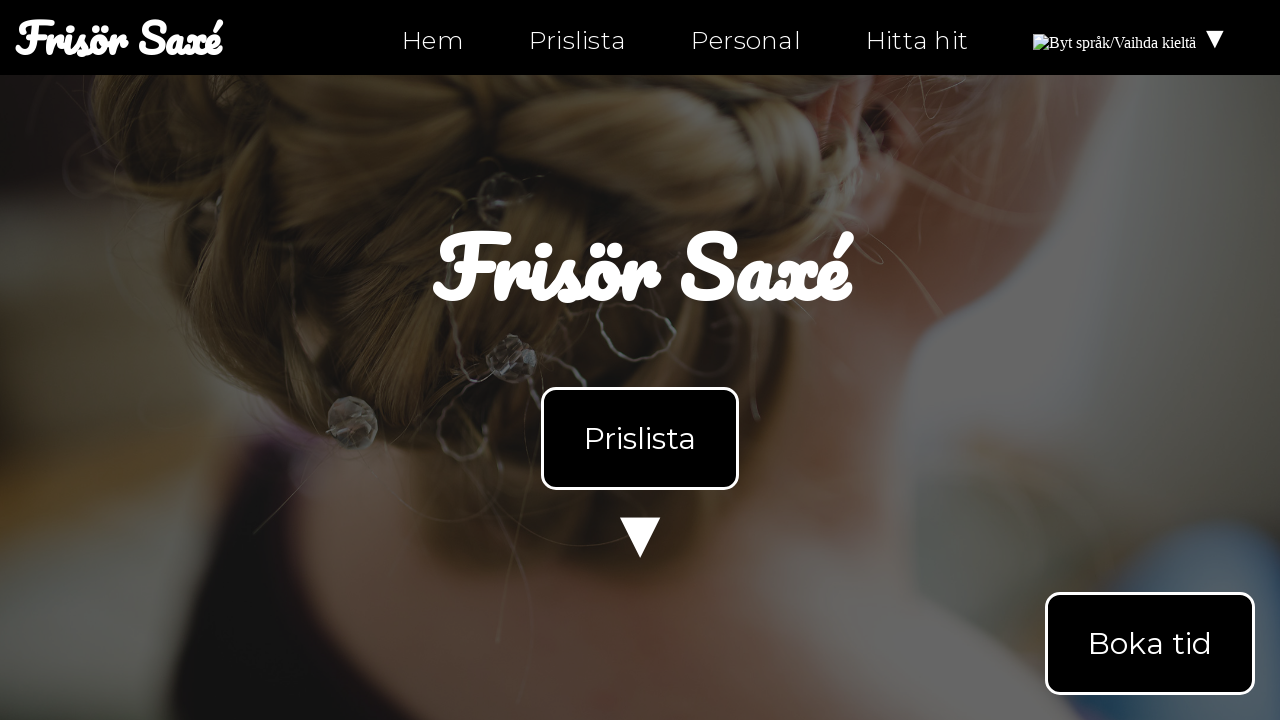

Waited for body element to load on index.html
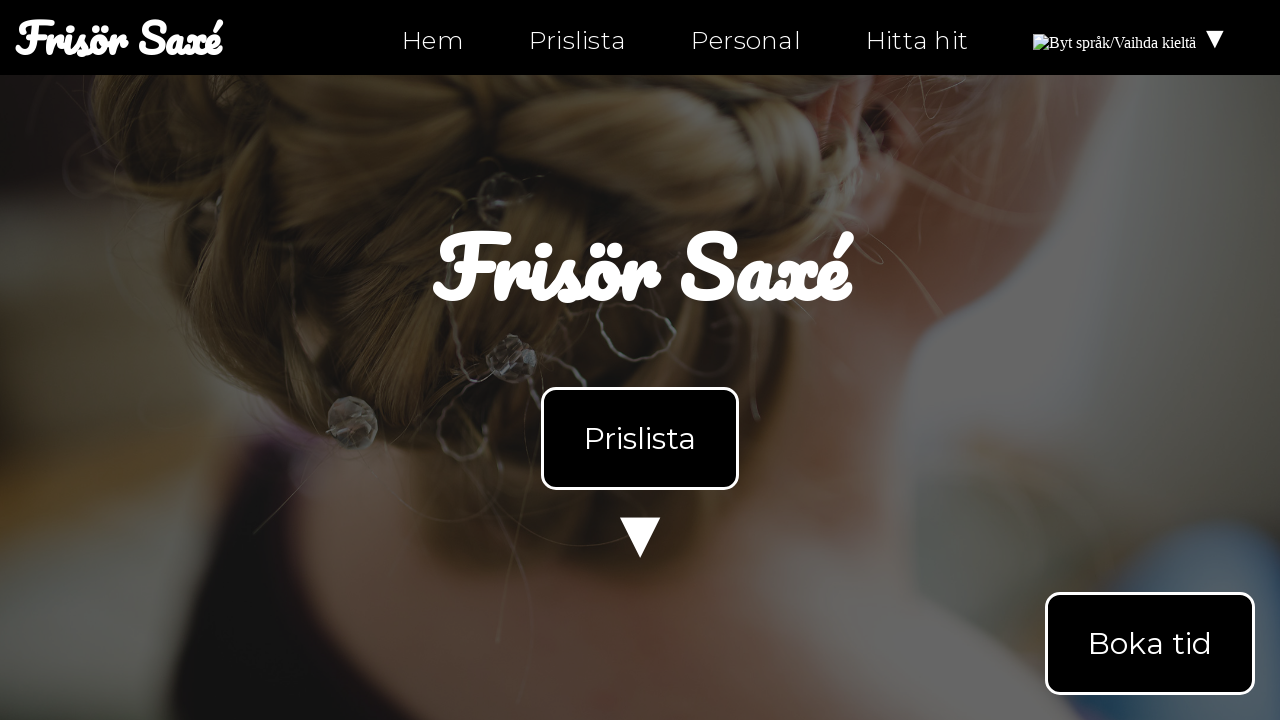

Retrieved body text content from index.html
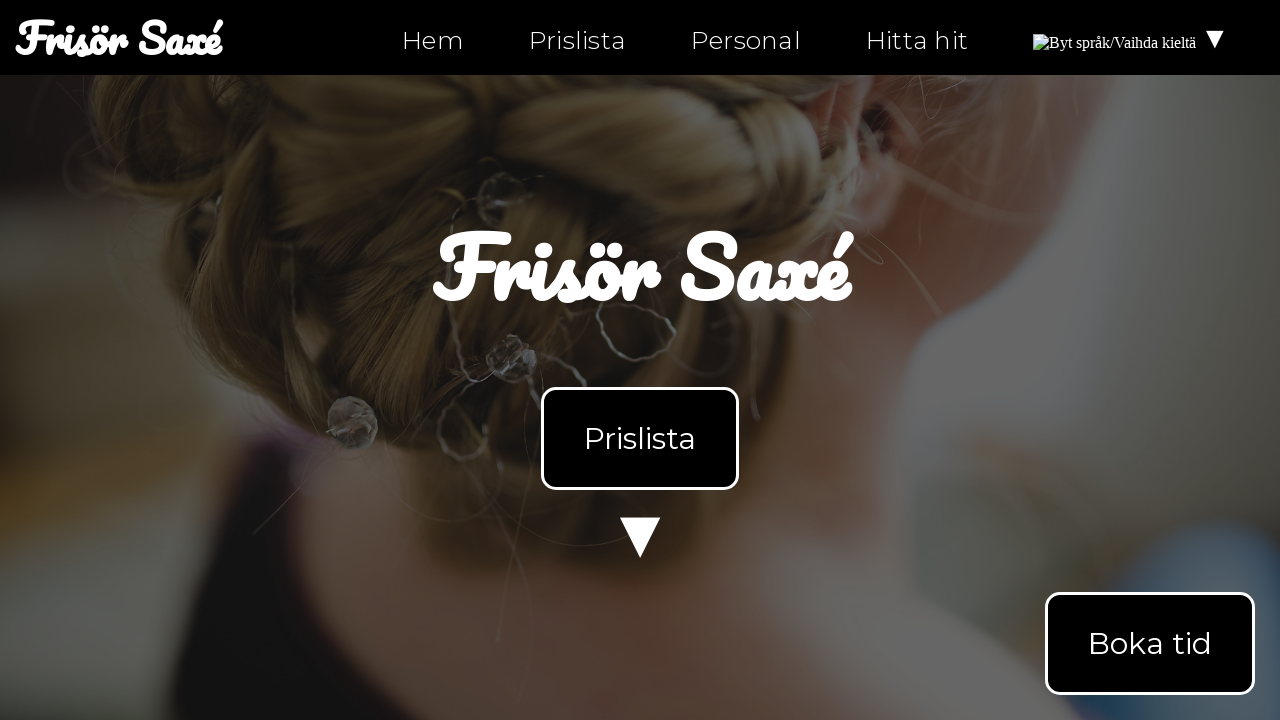

Verified 'Frisör Saxé' business name found on index.html
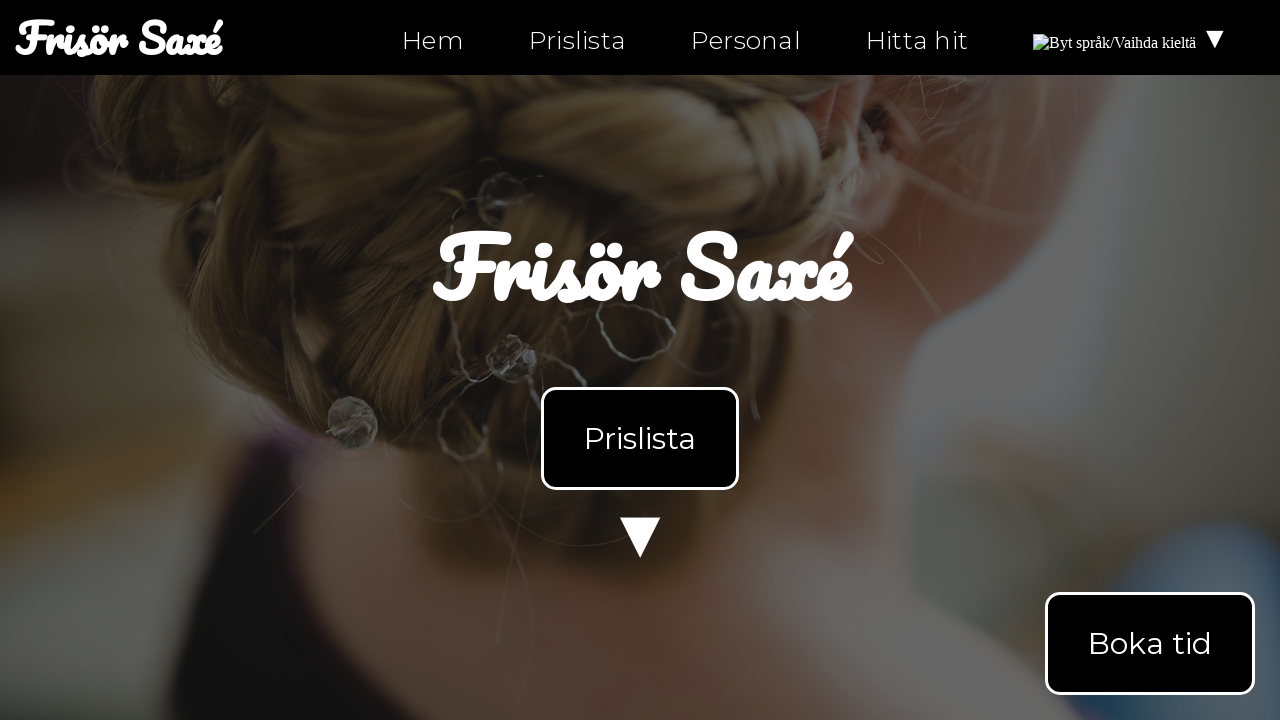

Verified 'Öppettider' (opening hours) found on index.html
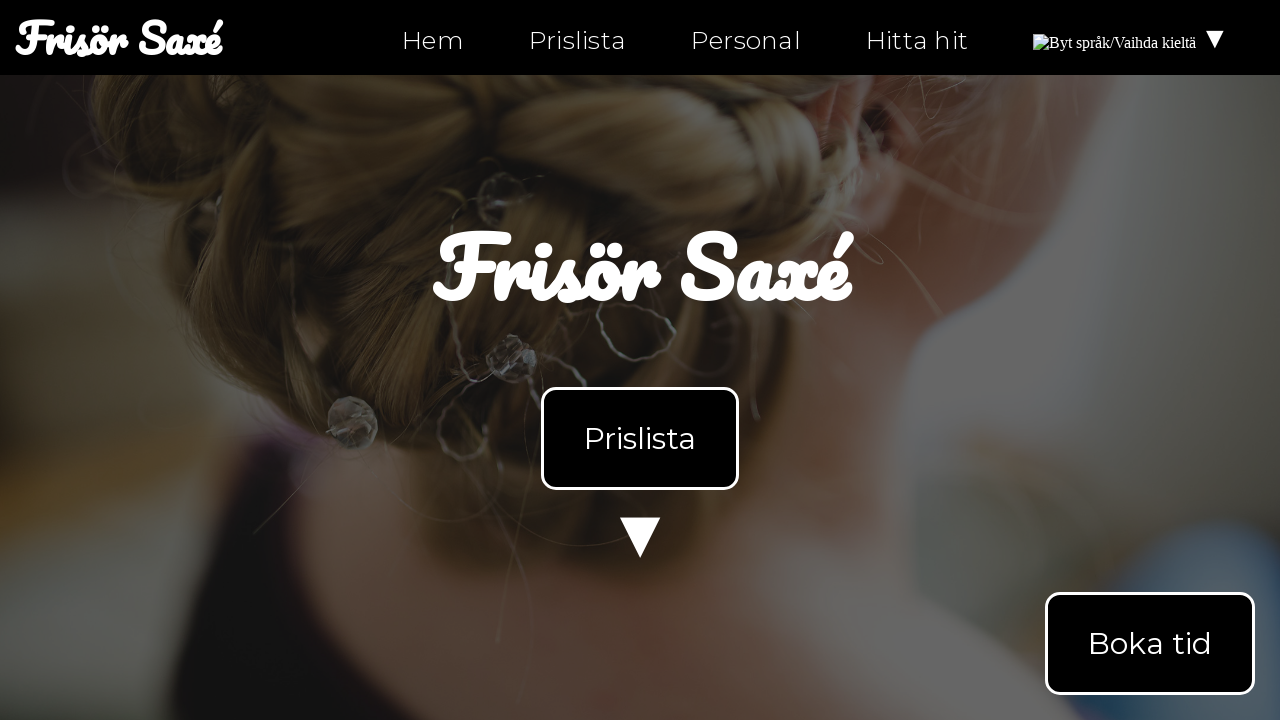

Verified 'Kontakt' (contact) found on index.html
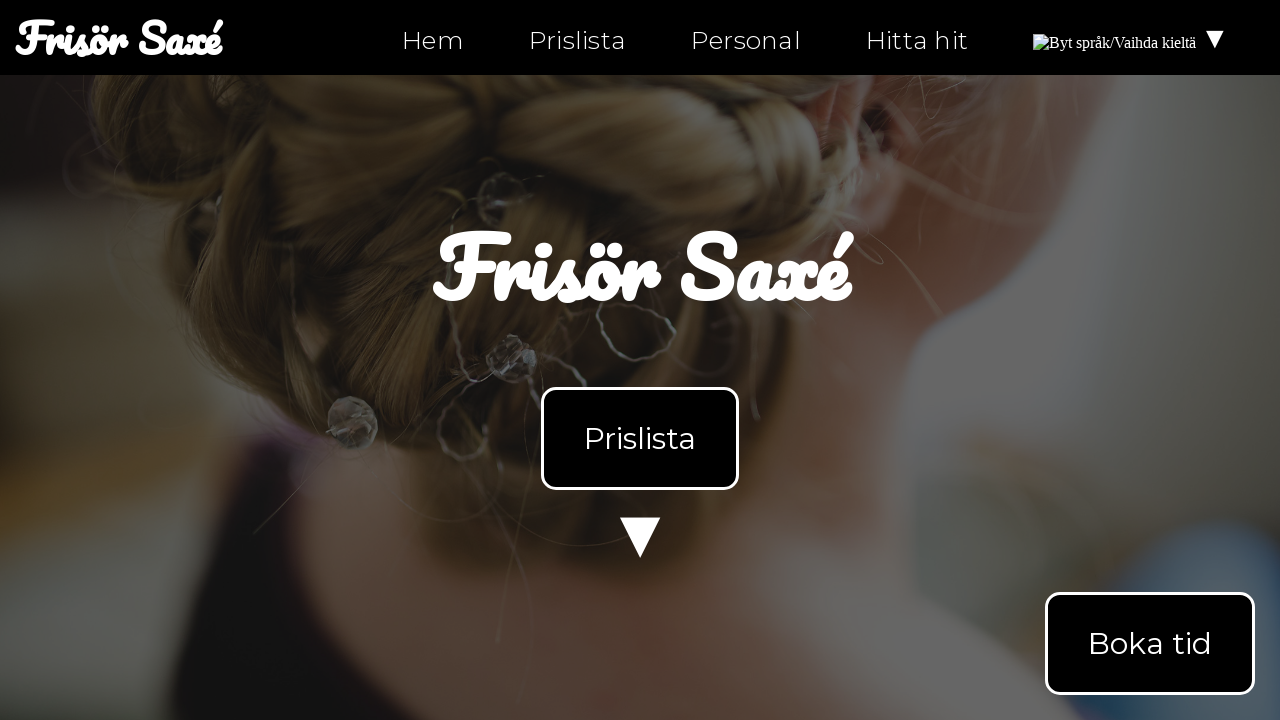

Verified phone number '0630-555-555' found on index.html
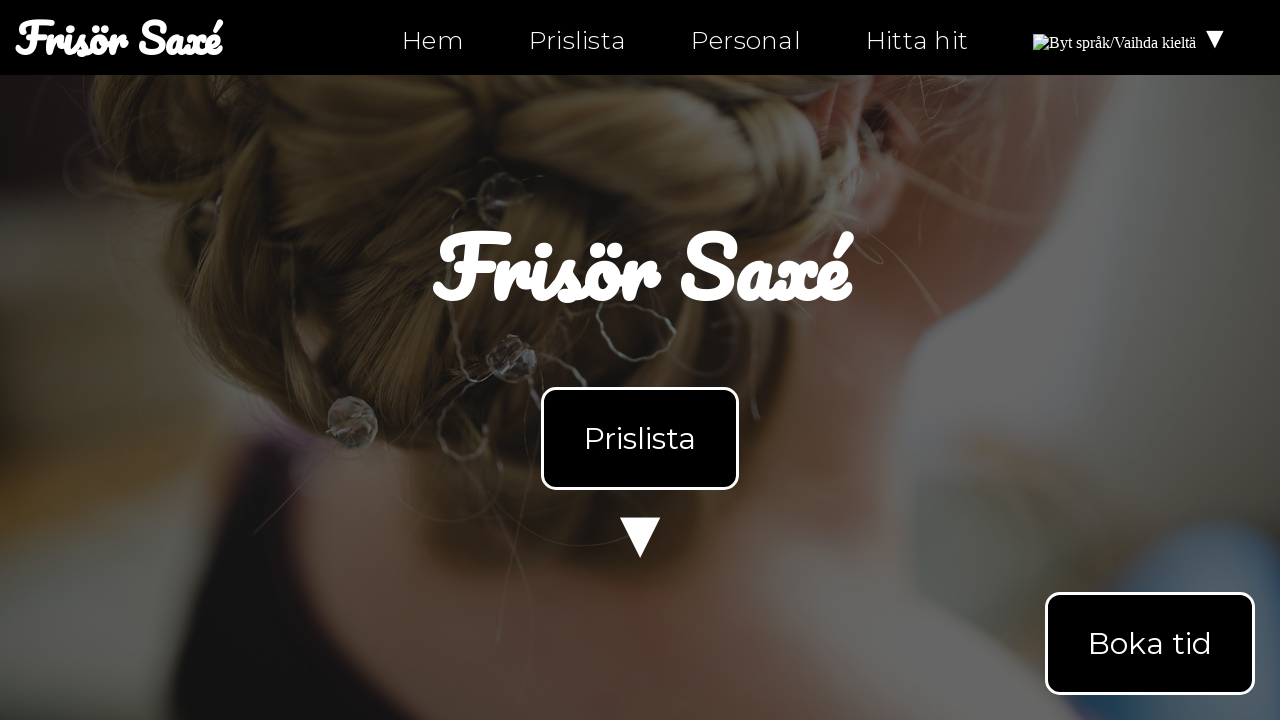

Navigated to personal.html
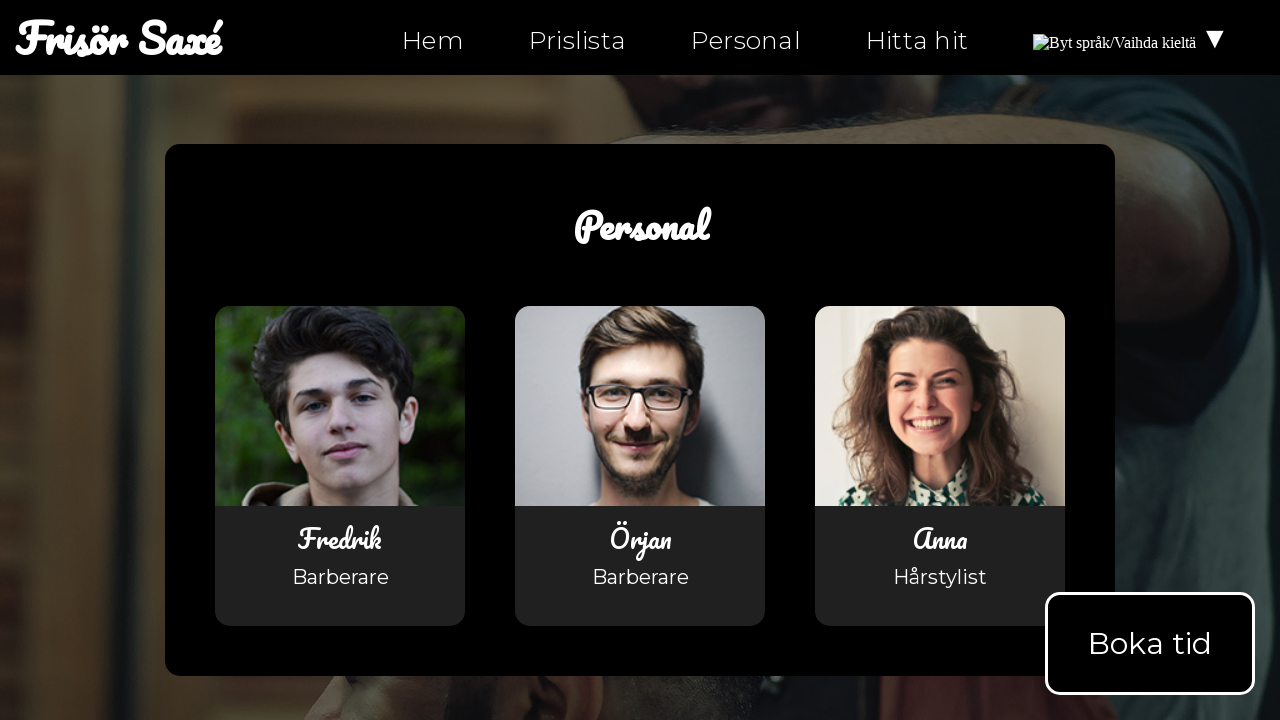

Waited for body element to load on personal.html
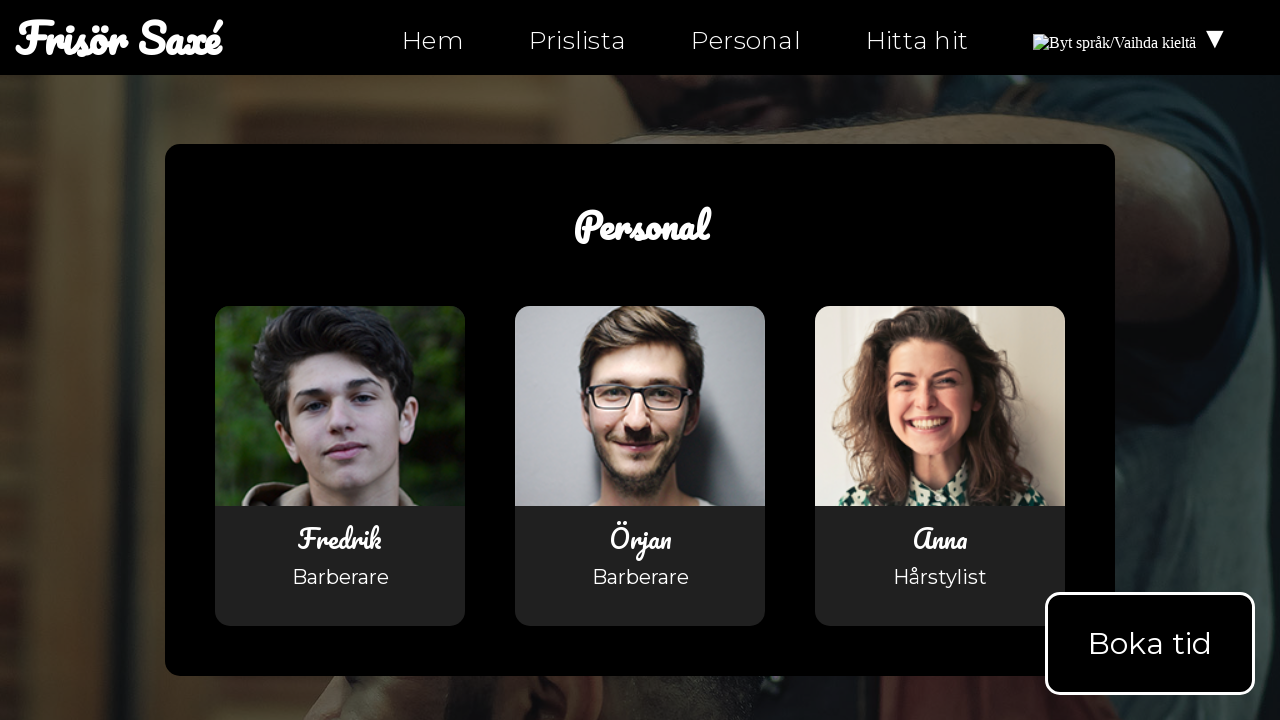

Retrieved body text content from personal.html
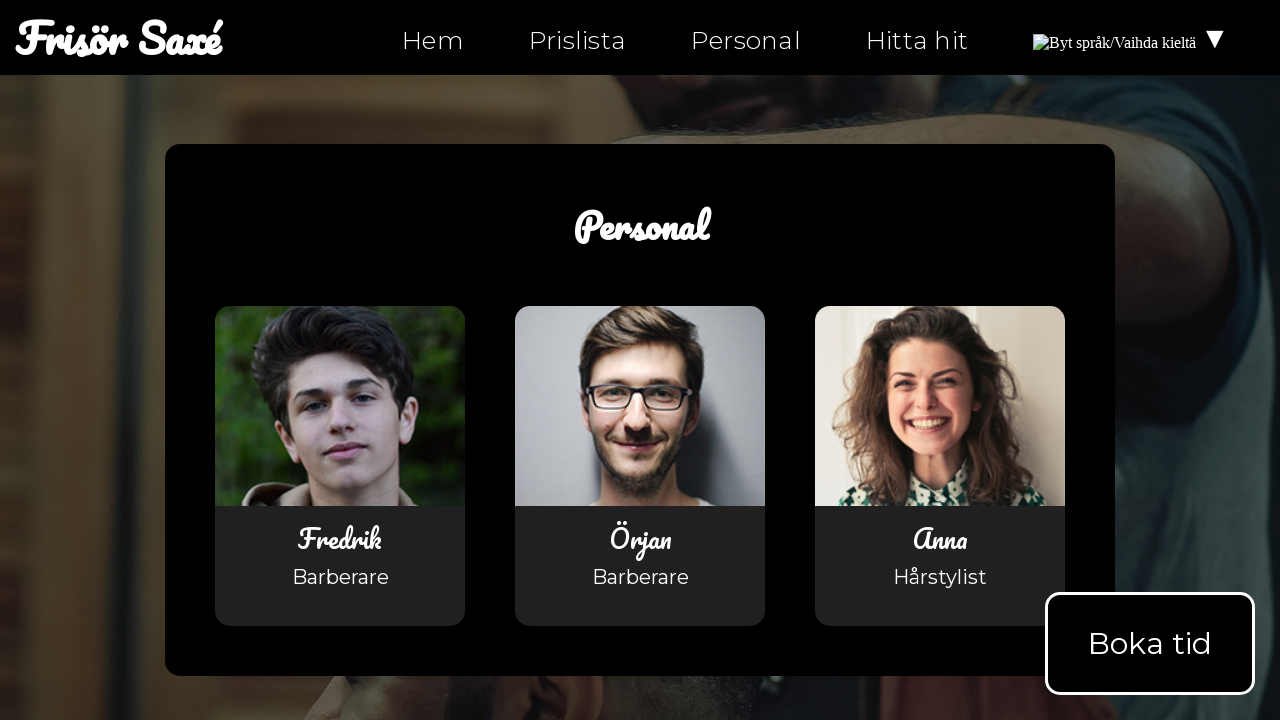

Verified 'Frisör Saxé' business name found on personal.html
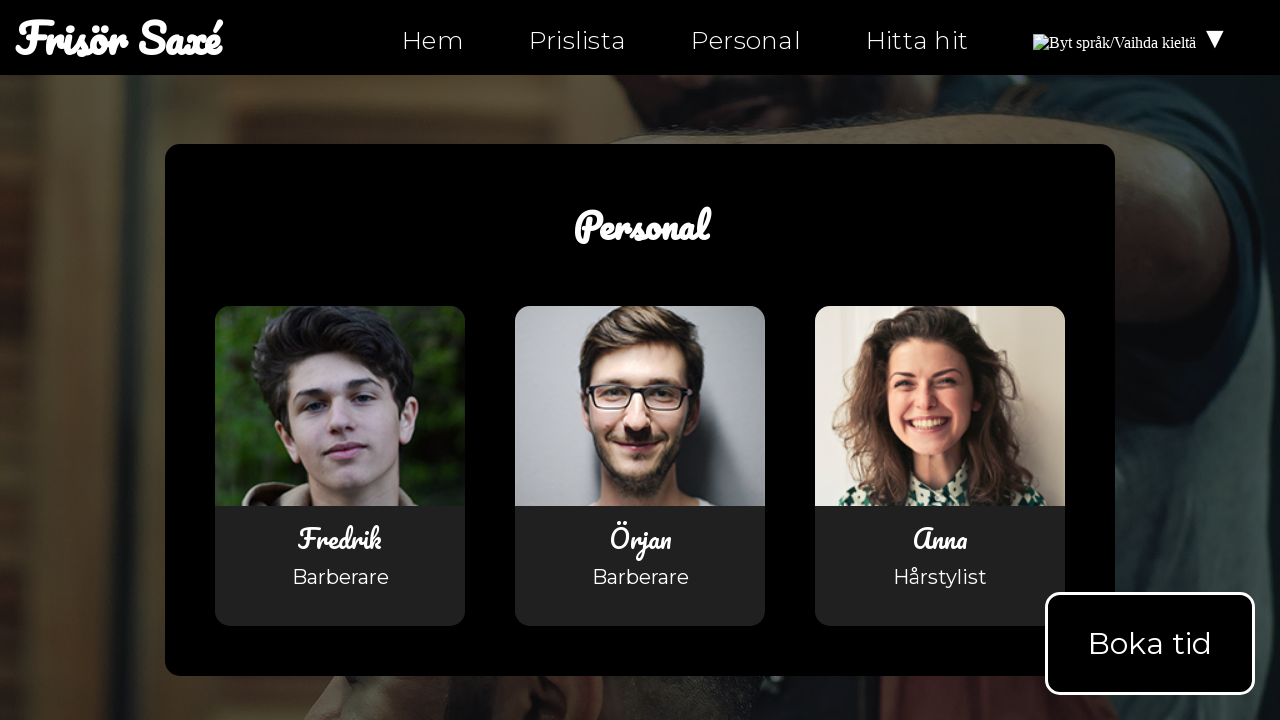

Verified email 'info@ntig-uppsala.github.io' found on personal.html
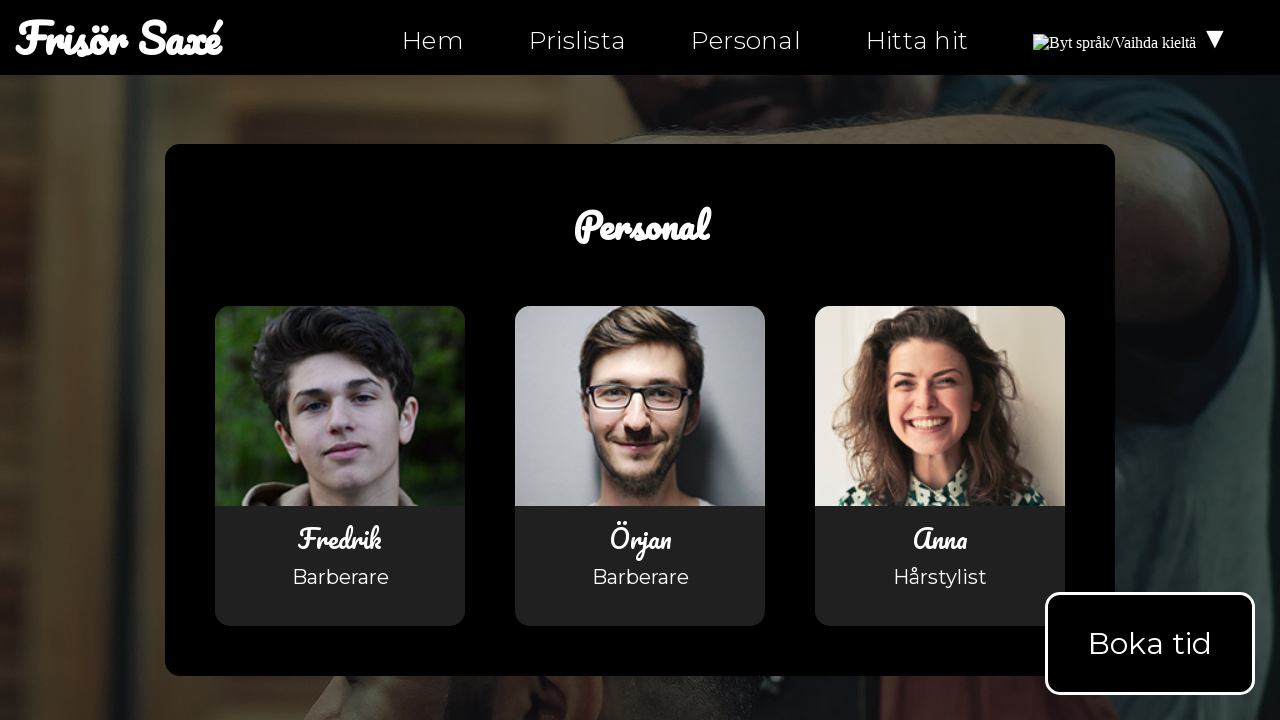

Navigated to hitta-hit.html
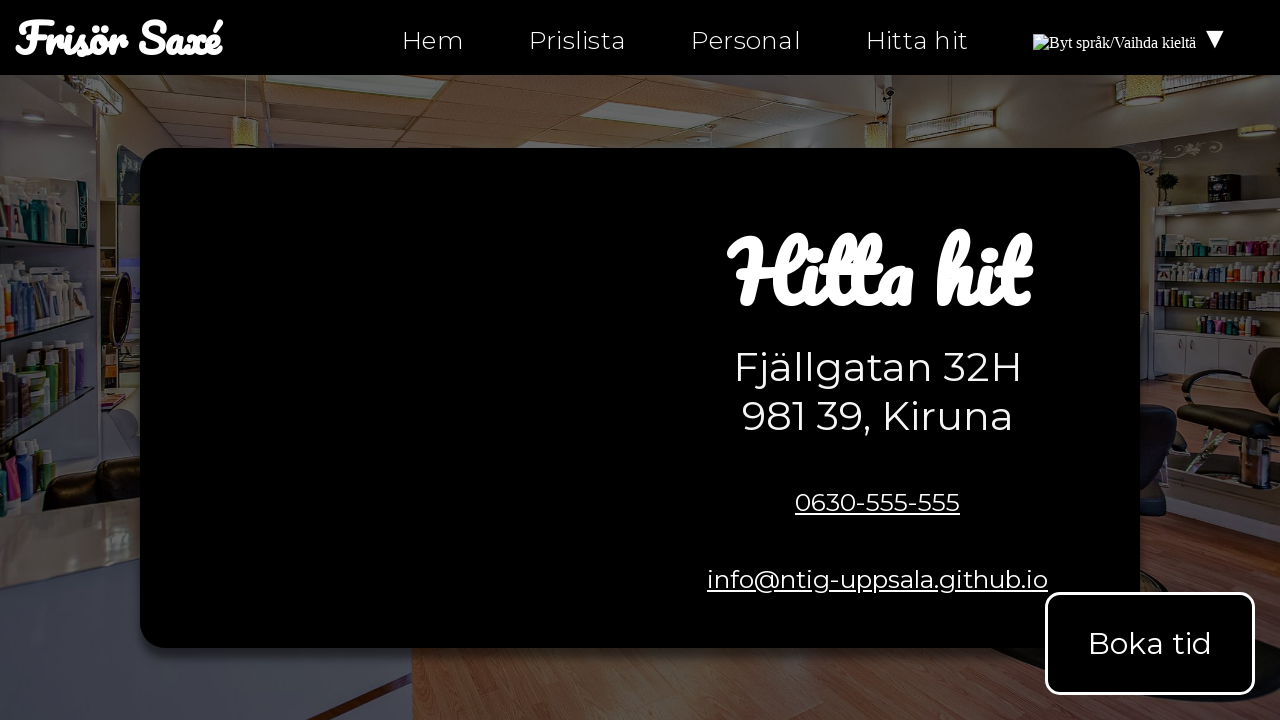

Waited for body element to load on hitta-hit.html
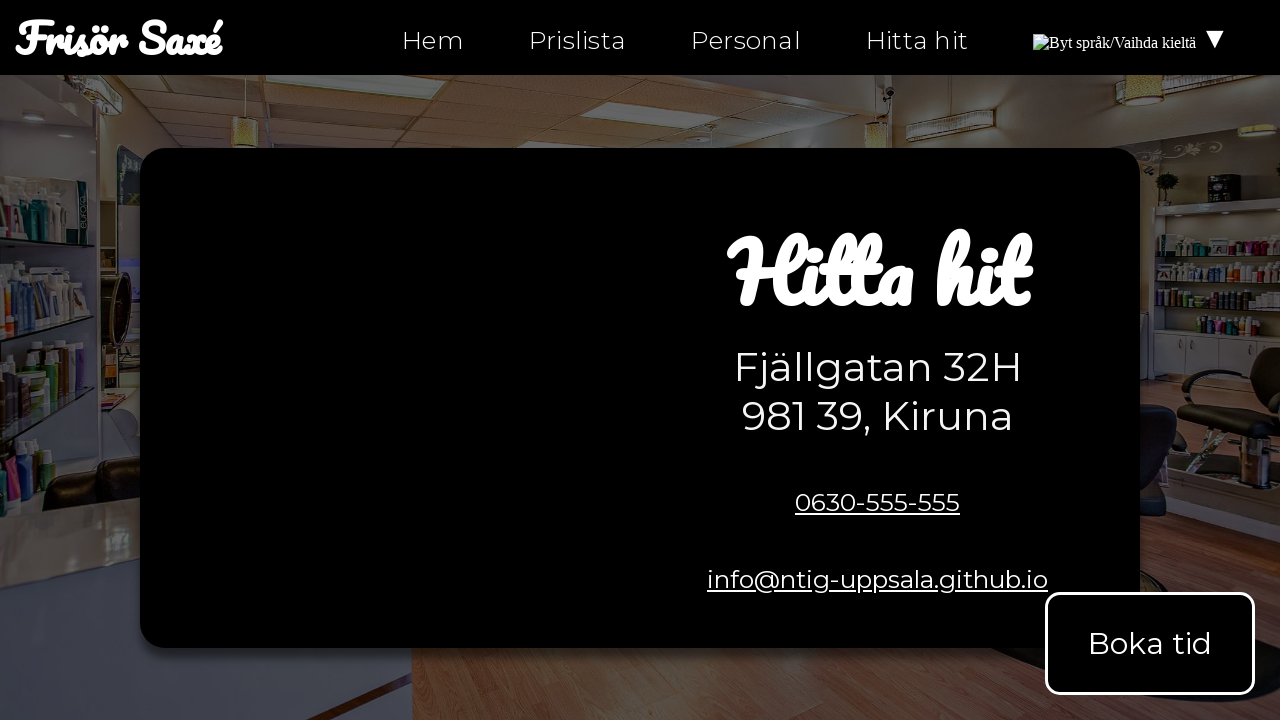

Retrieved body text content from hitta-hit.html
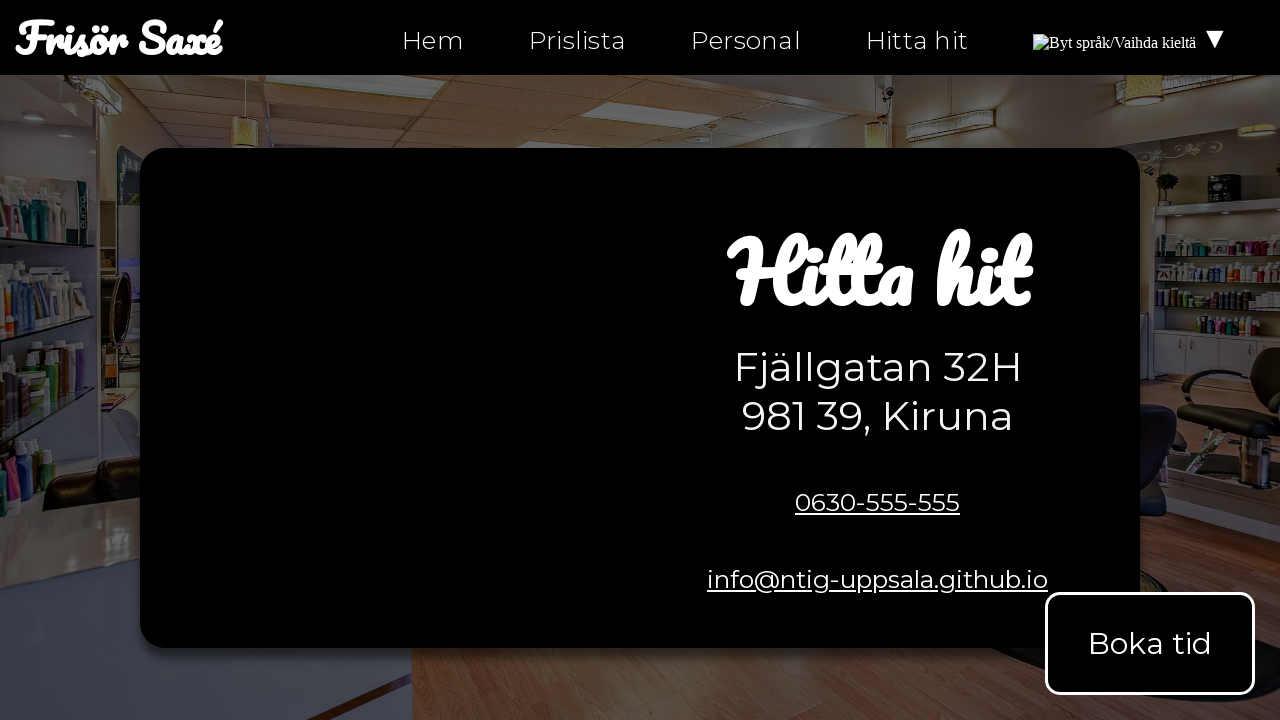

Verified street address 'Fjällgatan 32H' found on hitta-hit.html
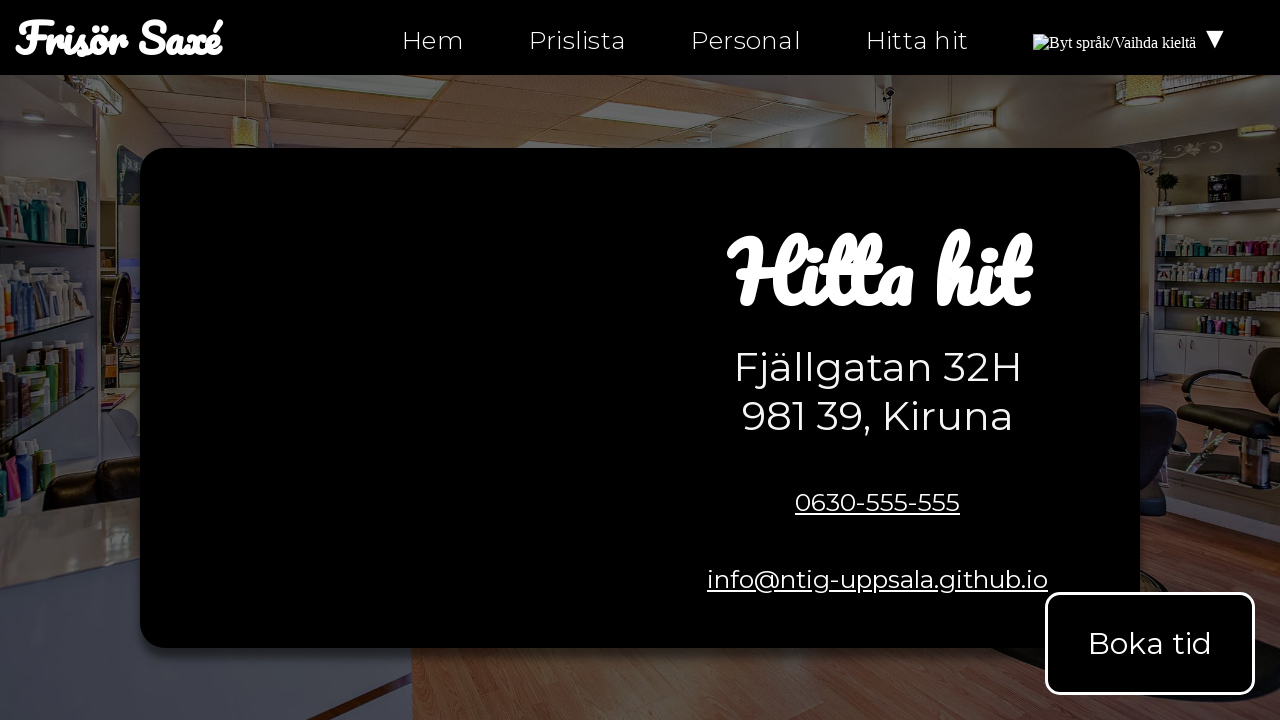

Verified postal code and city '981 39, Kiruna' found on hitta-hit.html
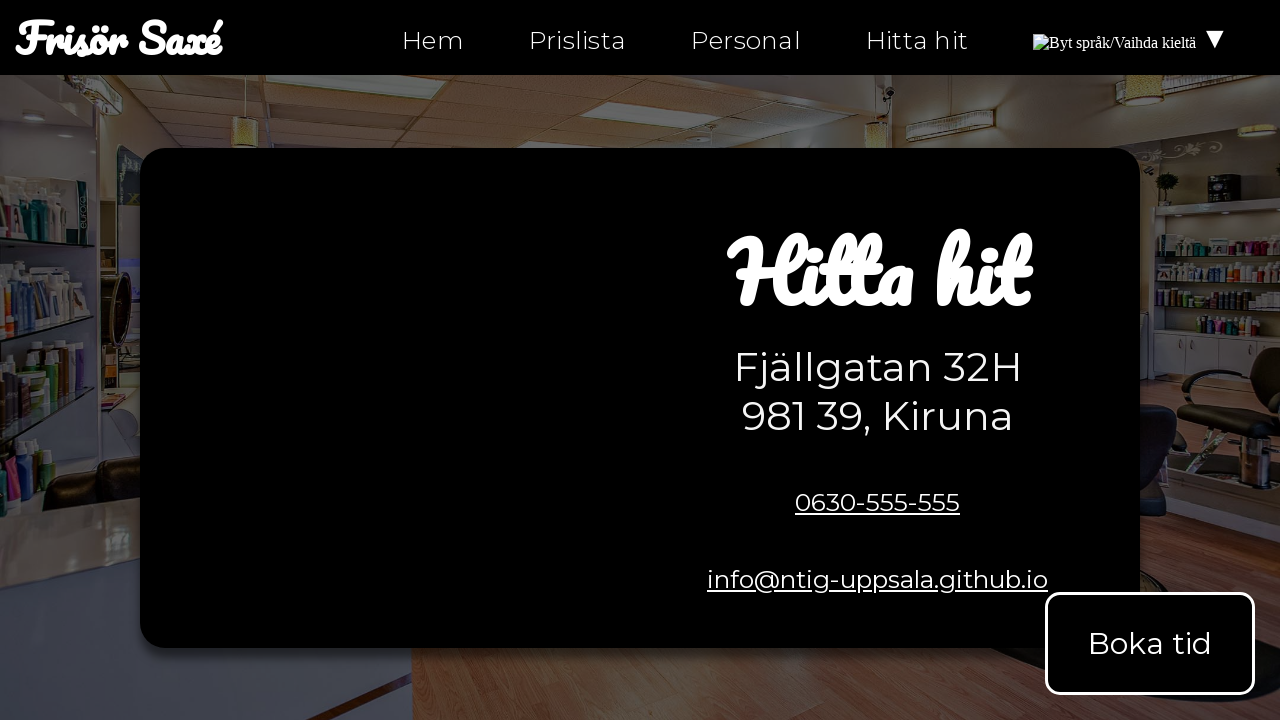

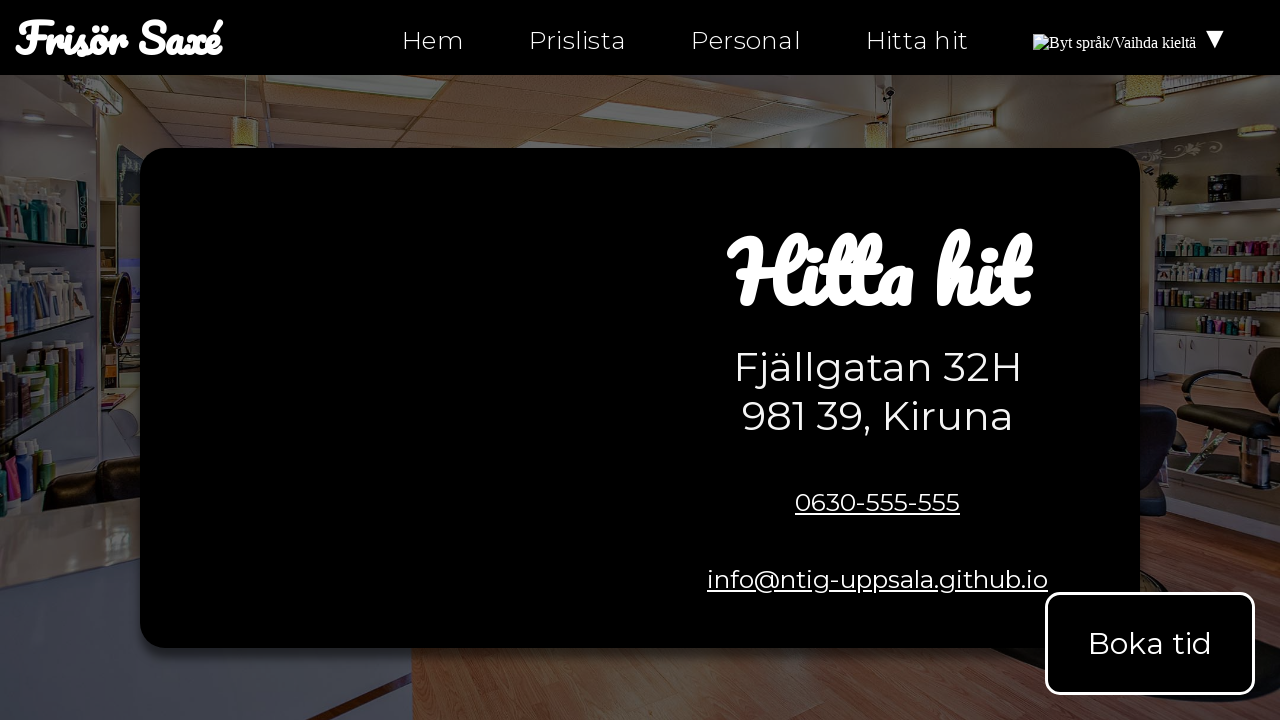